Tests interaction with a sortable HTML table by verifying table structure (rows and columns), clicking on a column header to sort the table, and reading cell values after sorting.

Starting URL: https://v1.training-support.net/selenium/tables

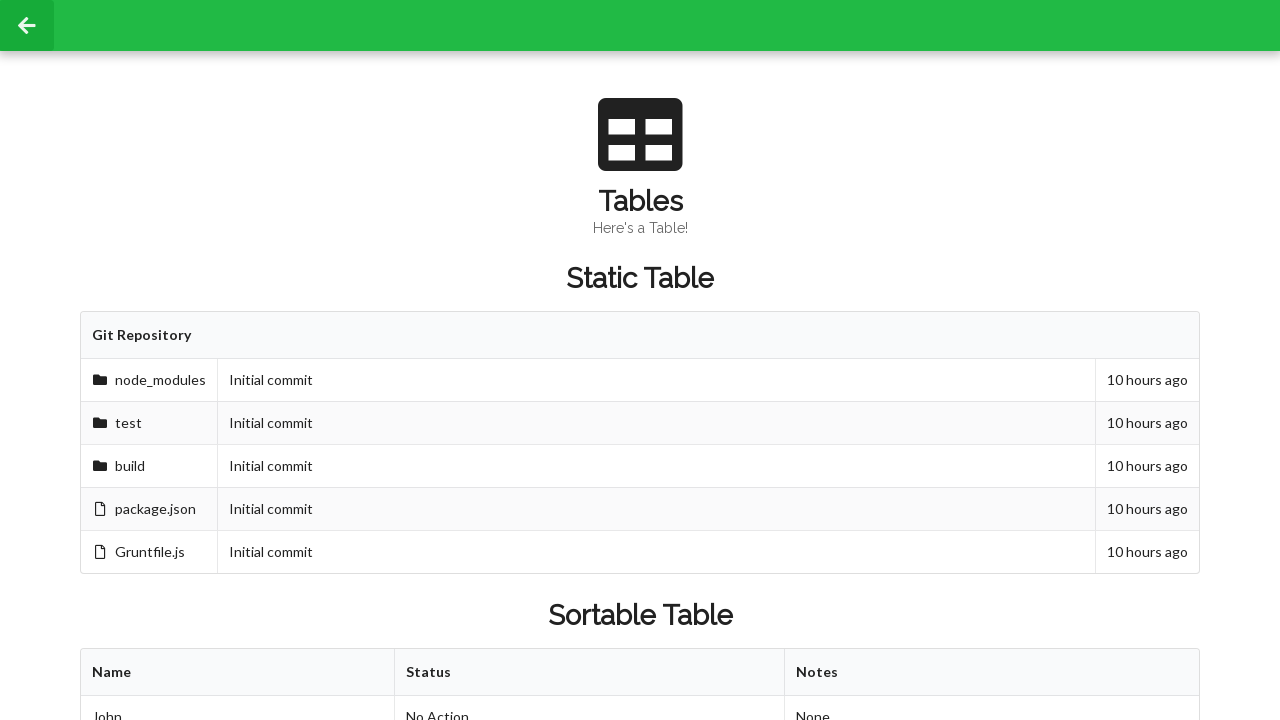

Waited for sortable table to be present
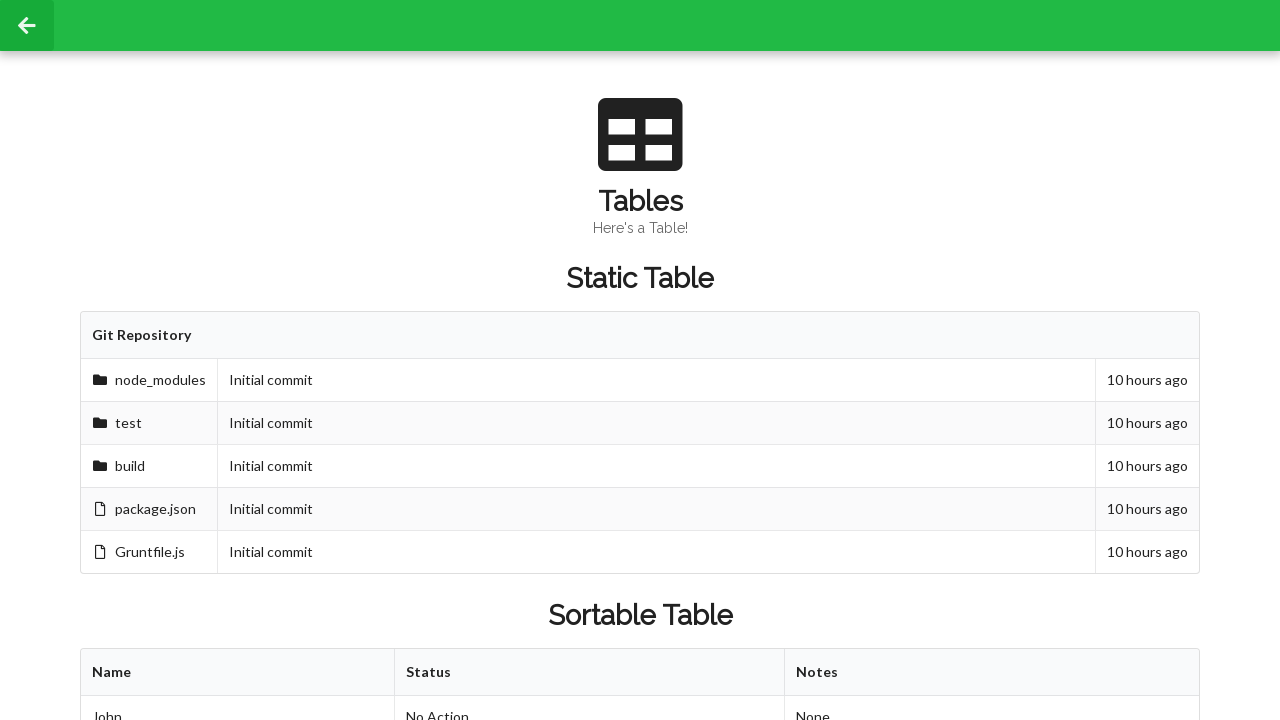

Verified table body rows are present
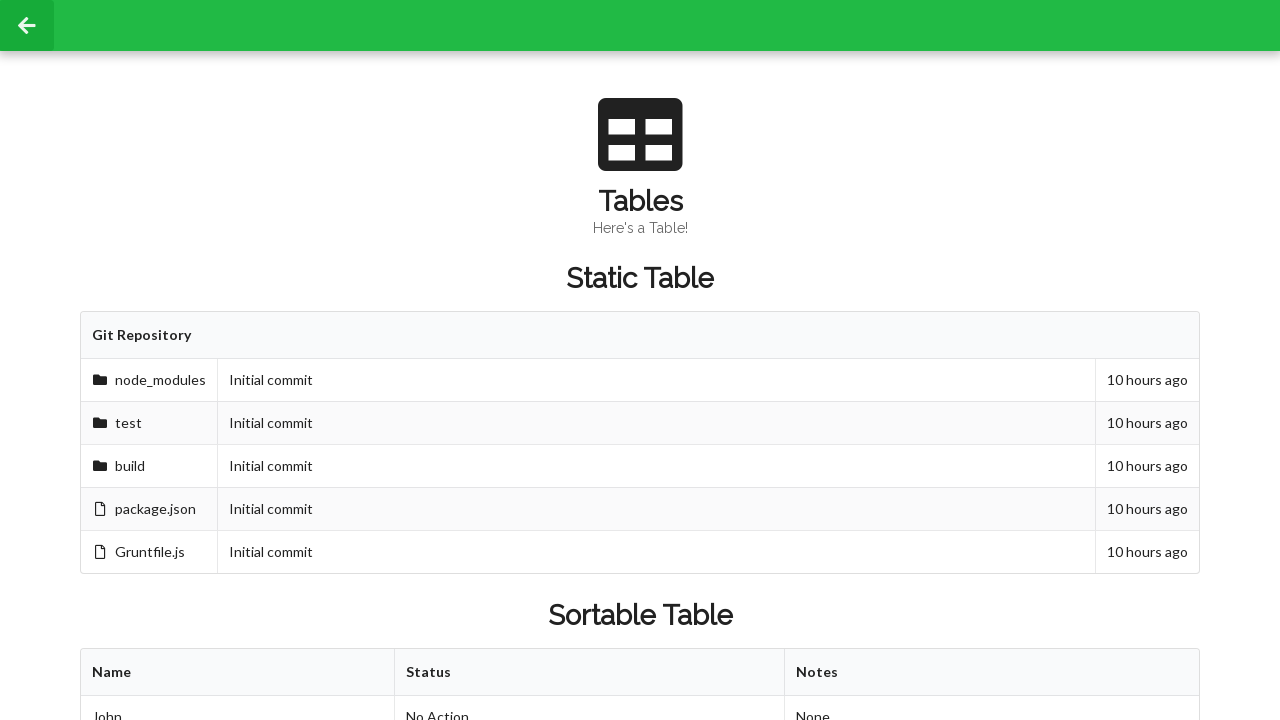

Verified table header columns are present
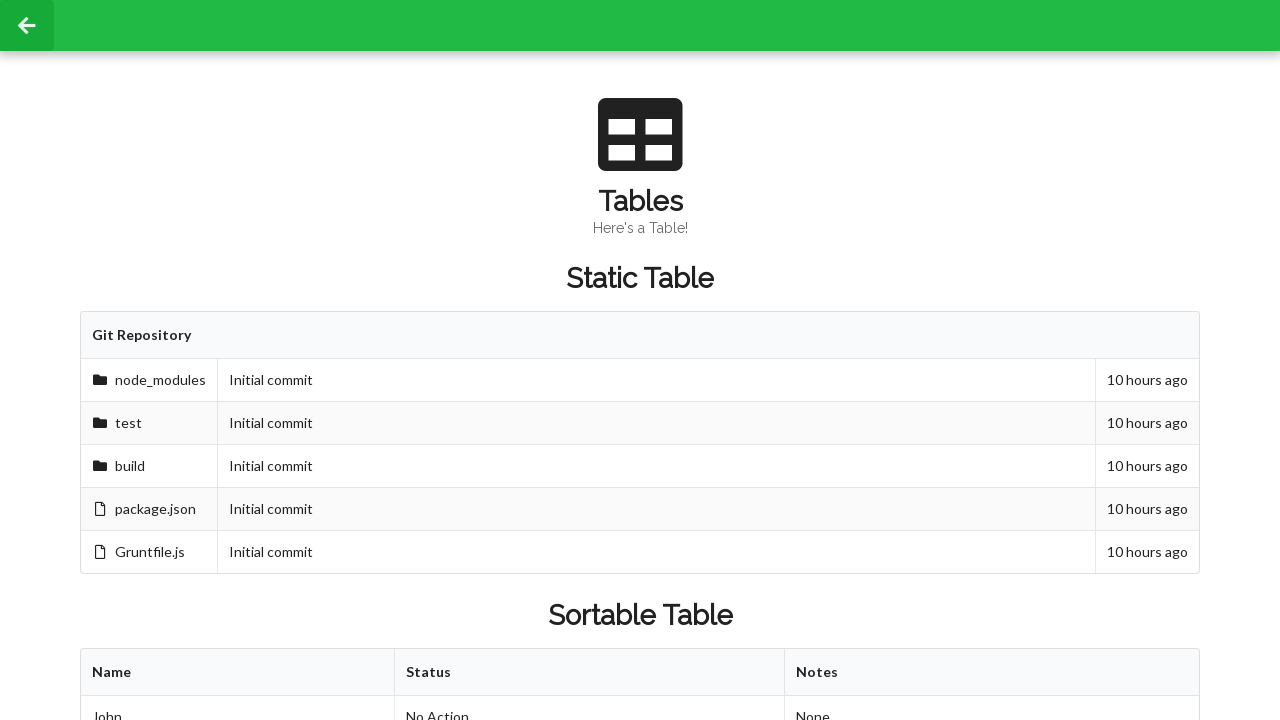

Located cell value before sorting (row 2, column 2)
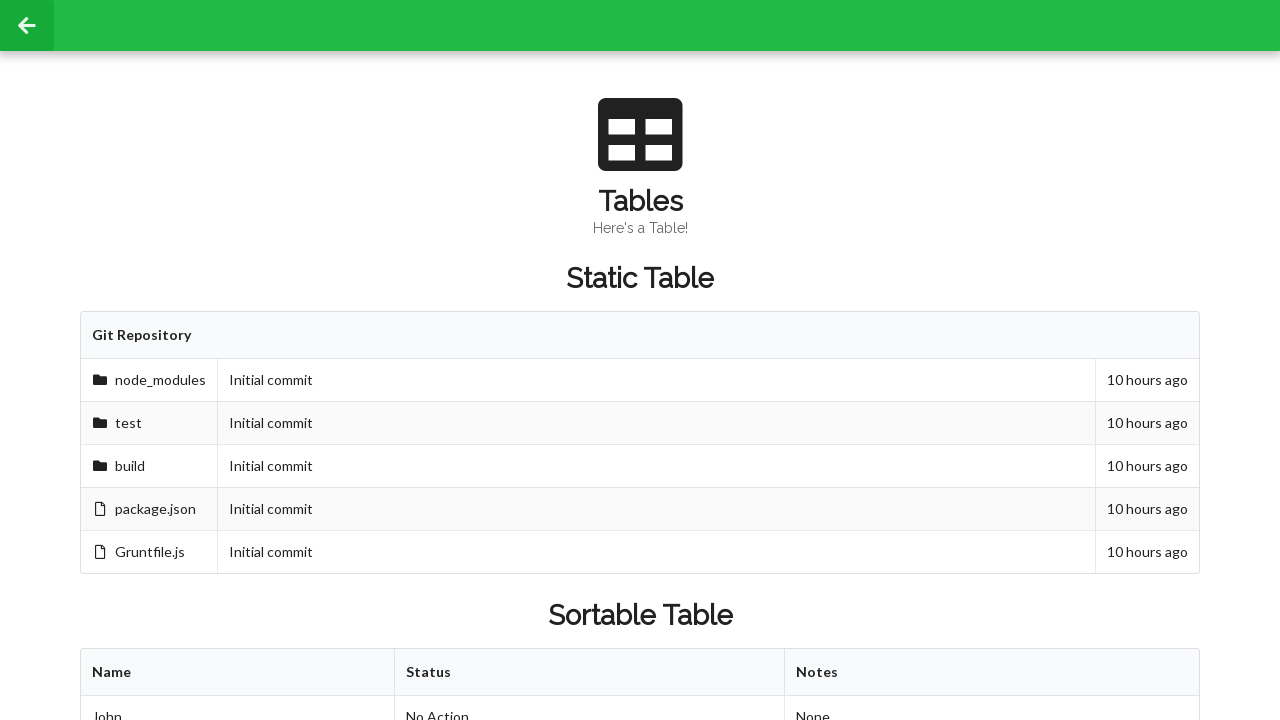

Clicked first column header to sort table at (238, 673) on #sortableTable thead tr th:first-child
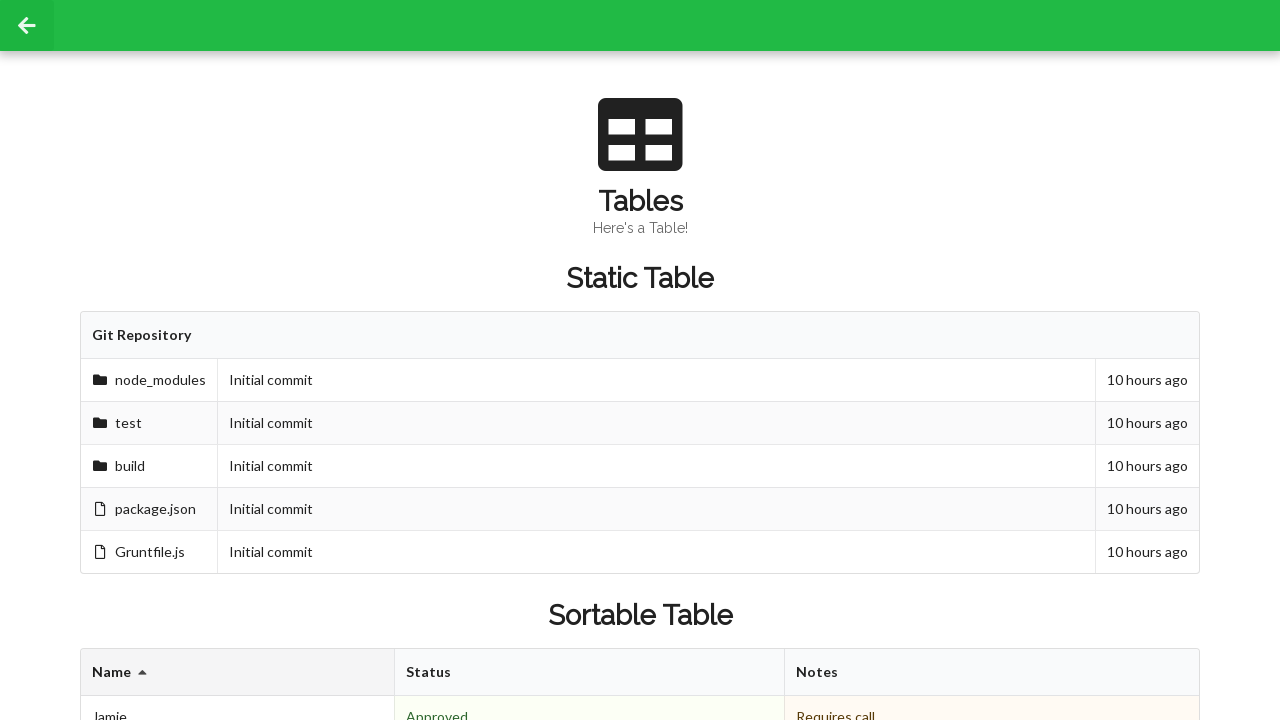

Waited 500ms for table sorting to complete
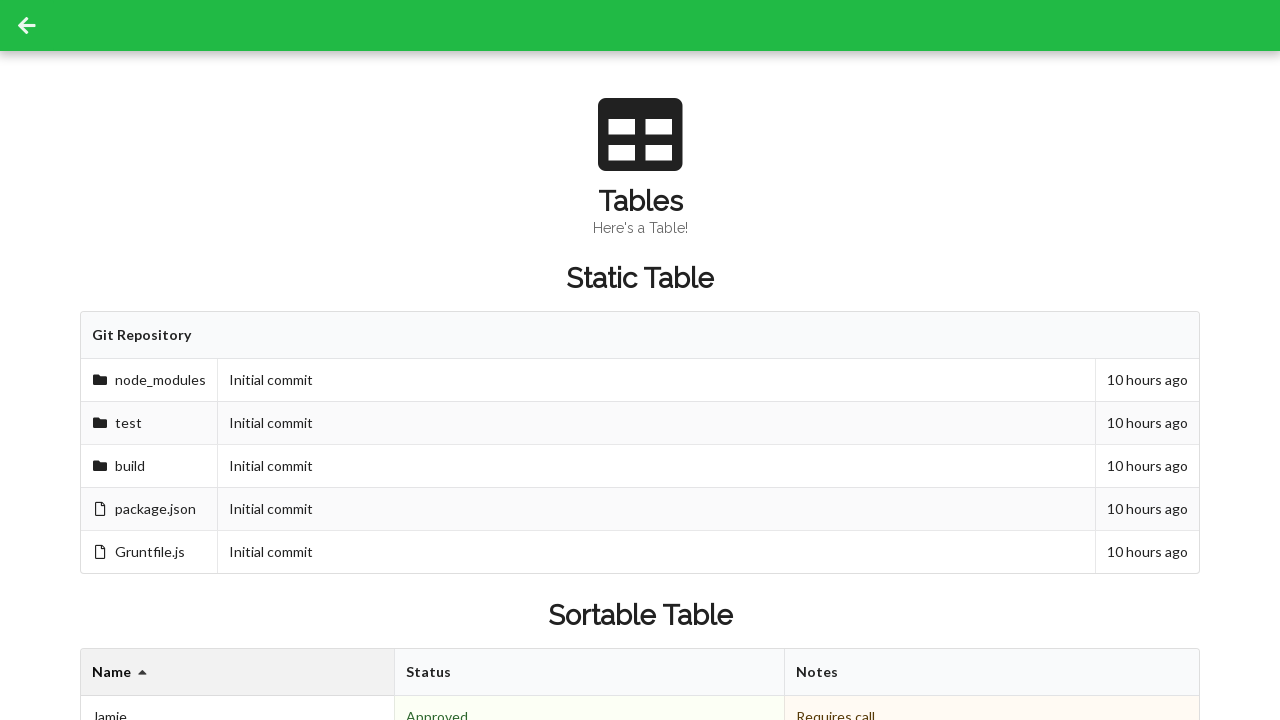

Located cell value after sorting (row 2, column 2)
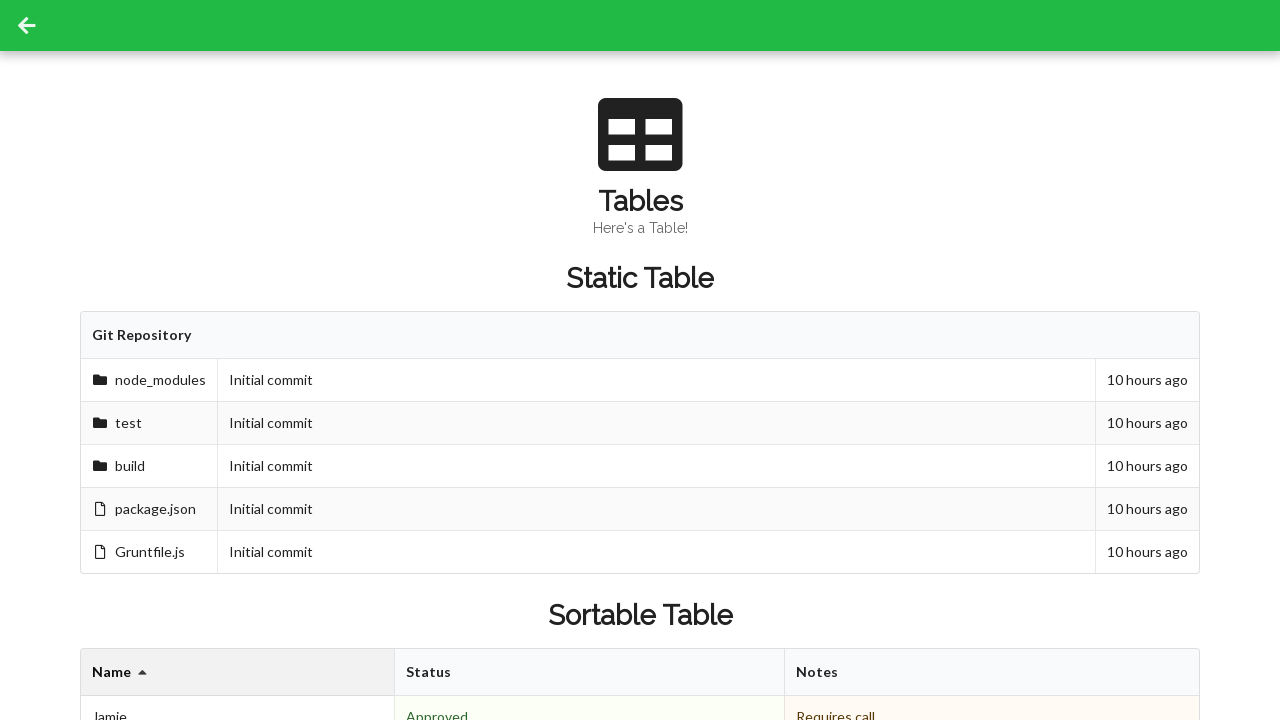

Verified table footer is present
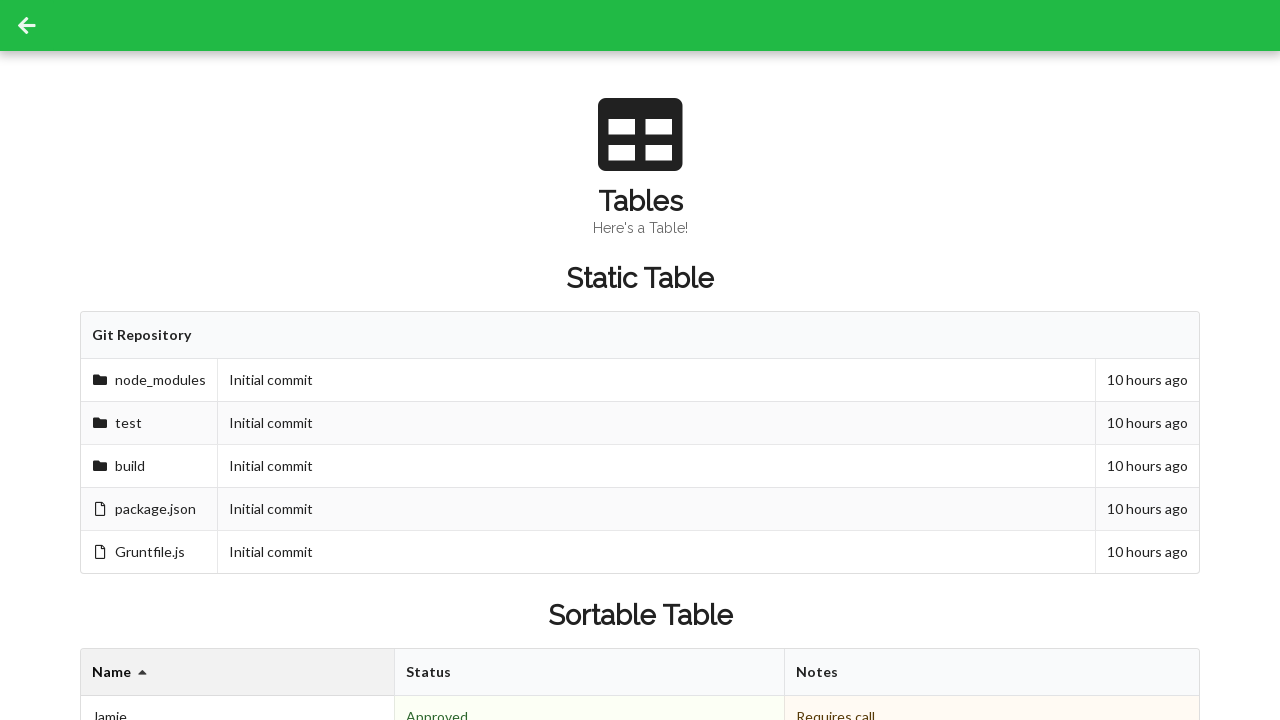

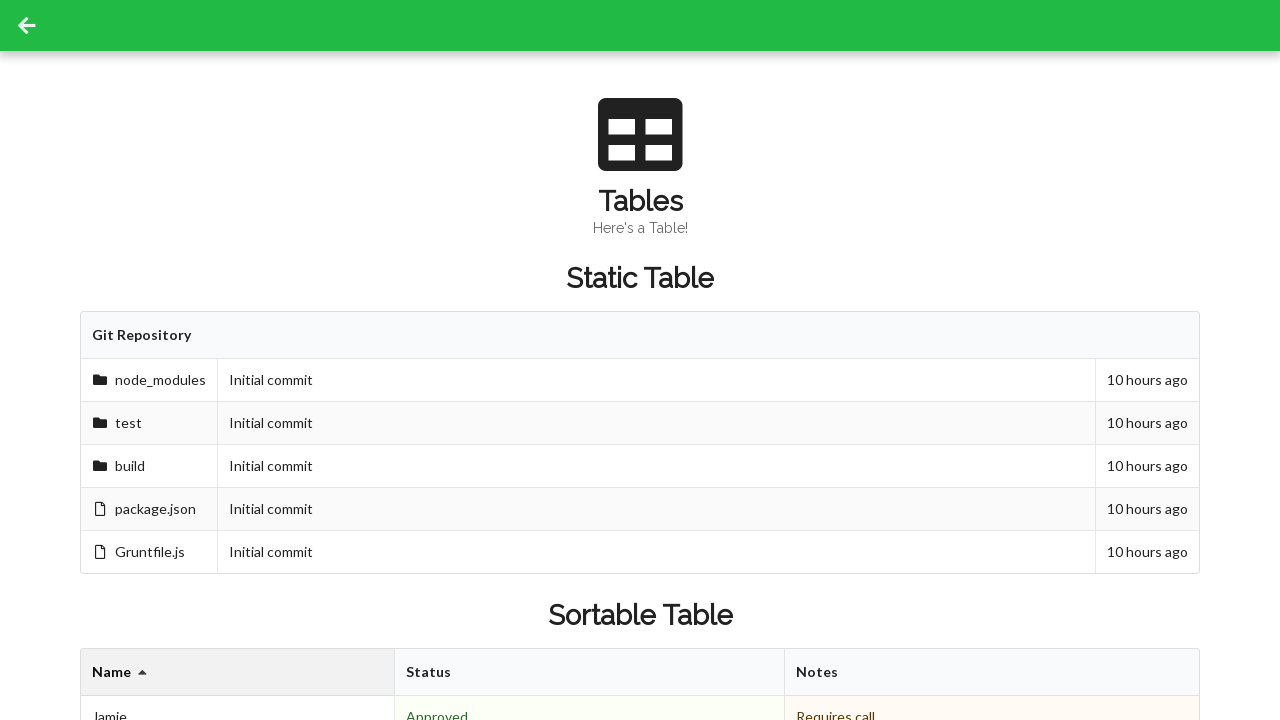